Tests radio button selection functionality by clicking three different radio buttons using different locator strategies (ID, CSS selector, and XPath)

Starting URL: https://formy-project.herokuapp.com/radiobutton

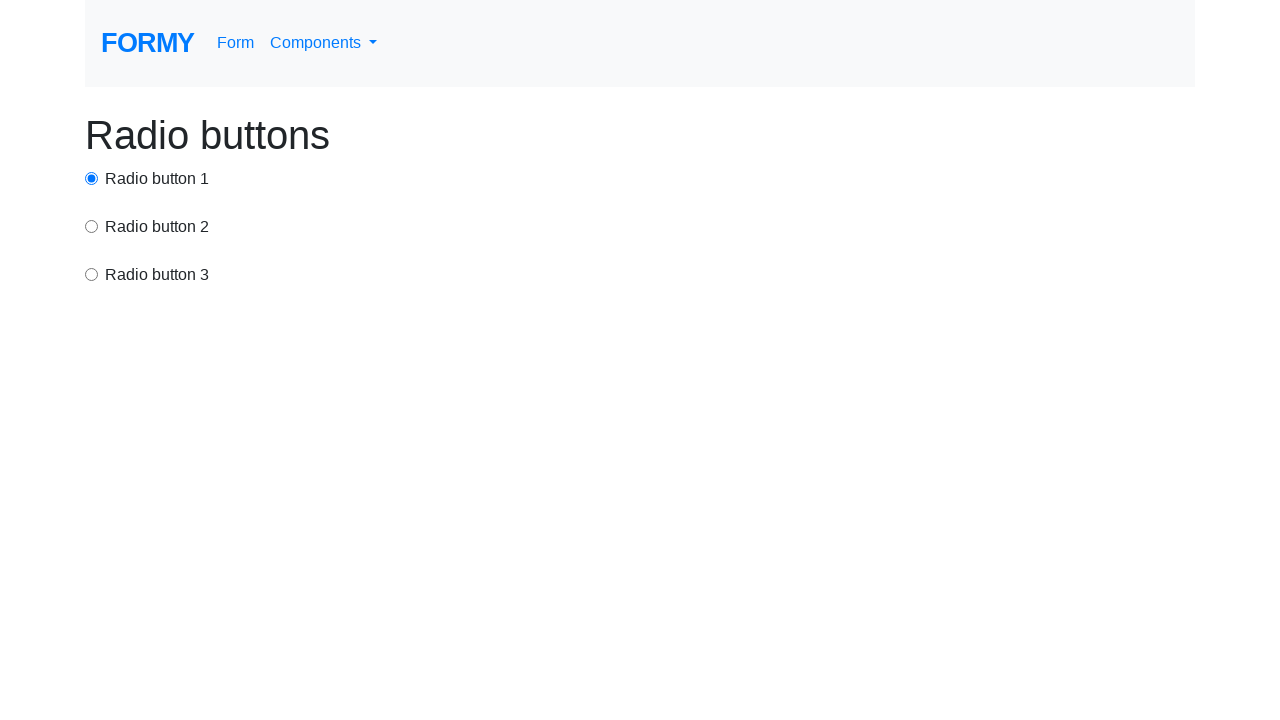

Clicked first radio button using ID selector at (92, 178) on #radio-button-1
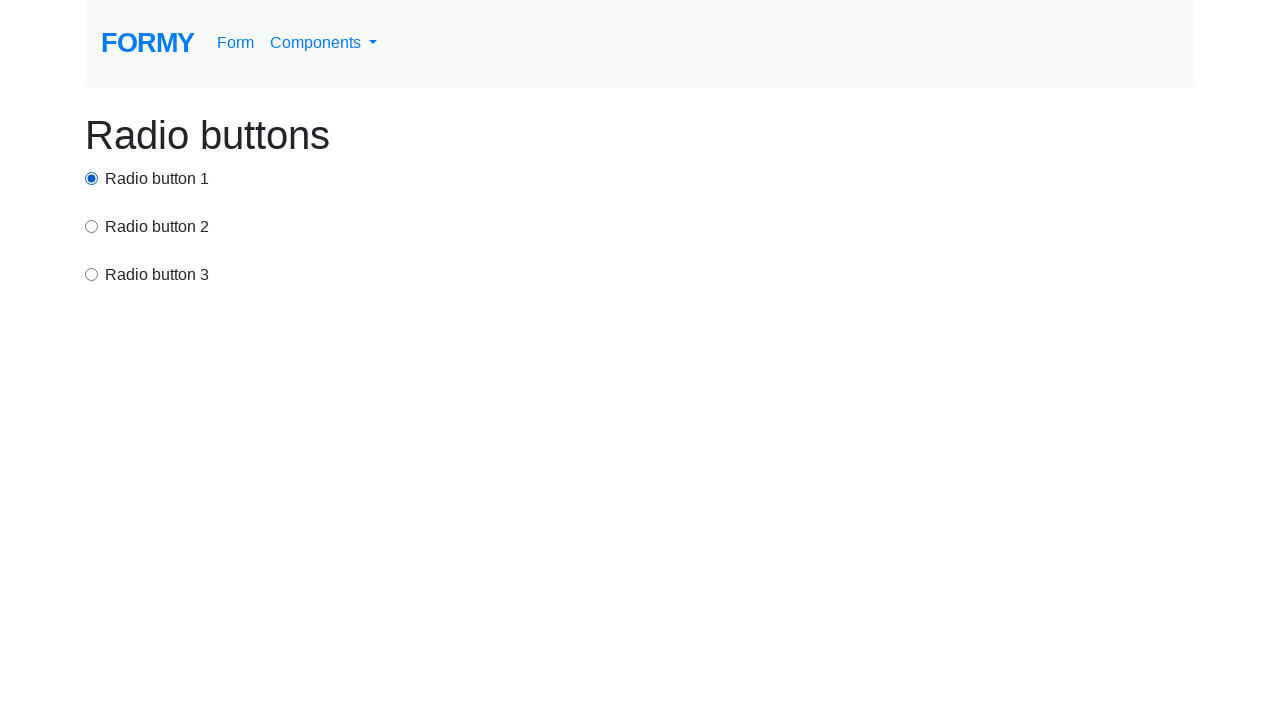

Clicked second radio button using CSS selector at (92, 226) on input[value='option2']
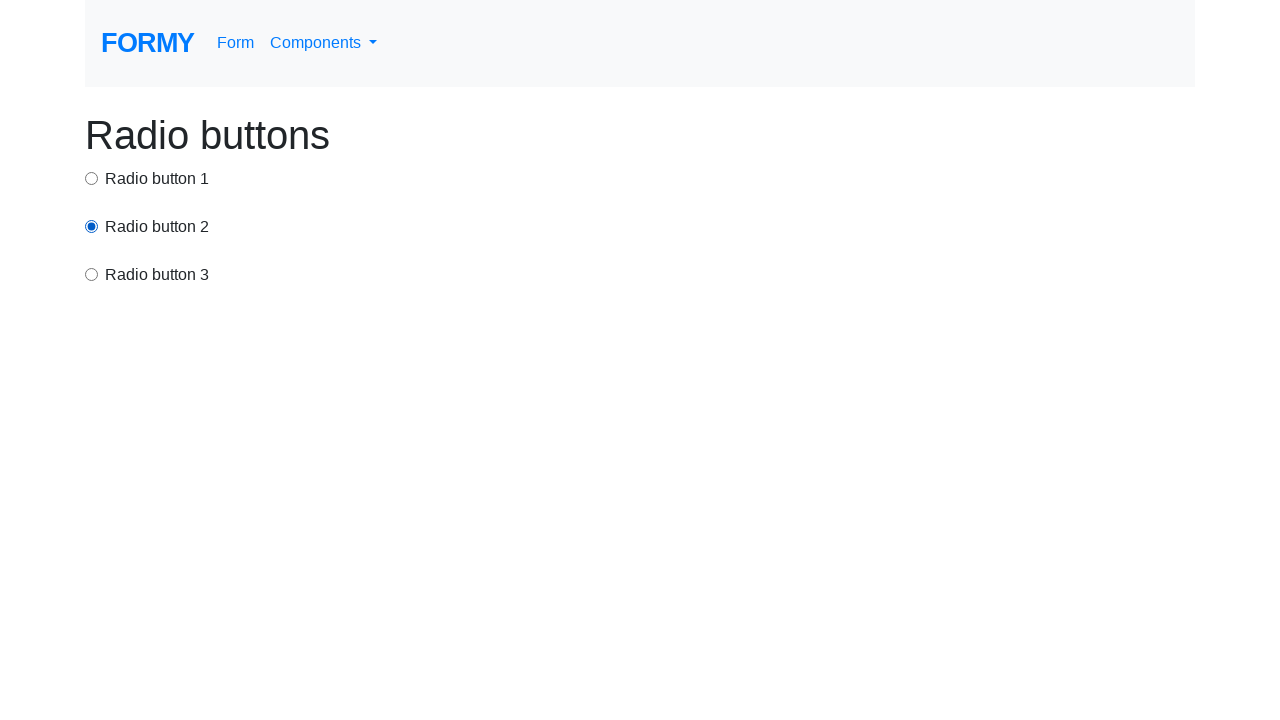

Clicked third radio button using XPath at (92, 274) on xpath=/html/body/div/div[3]/input
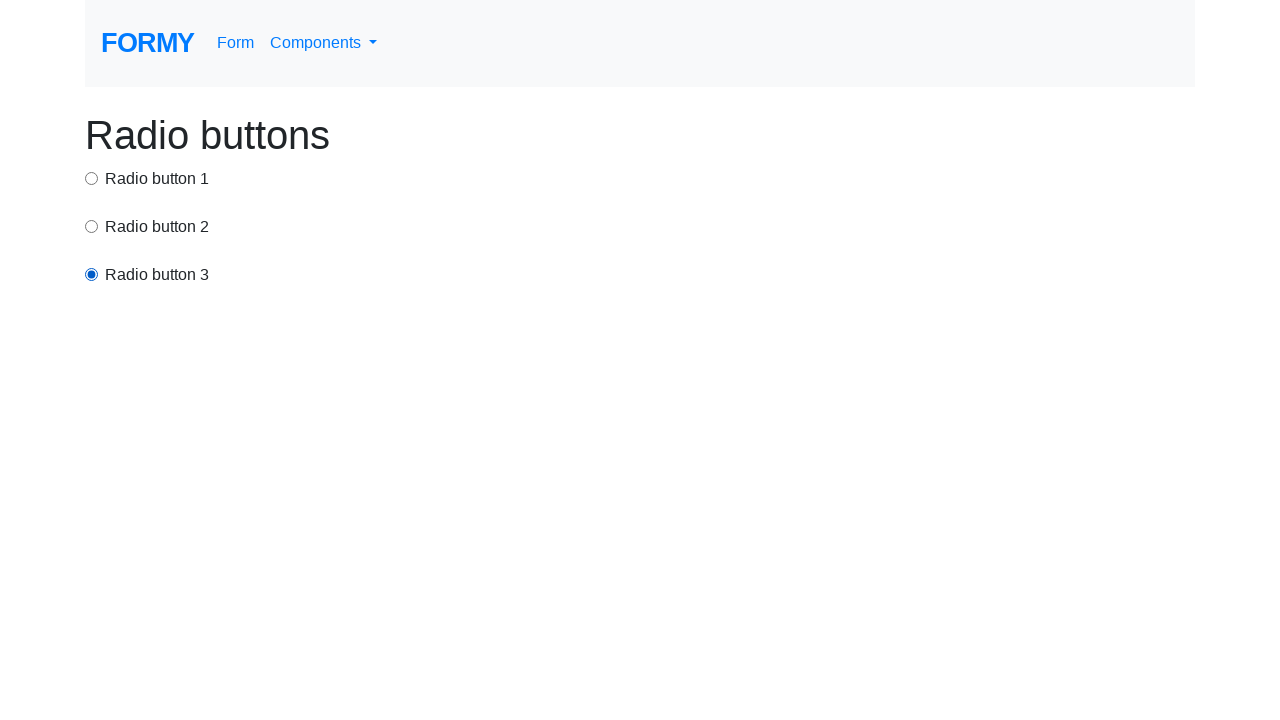

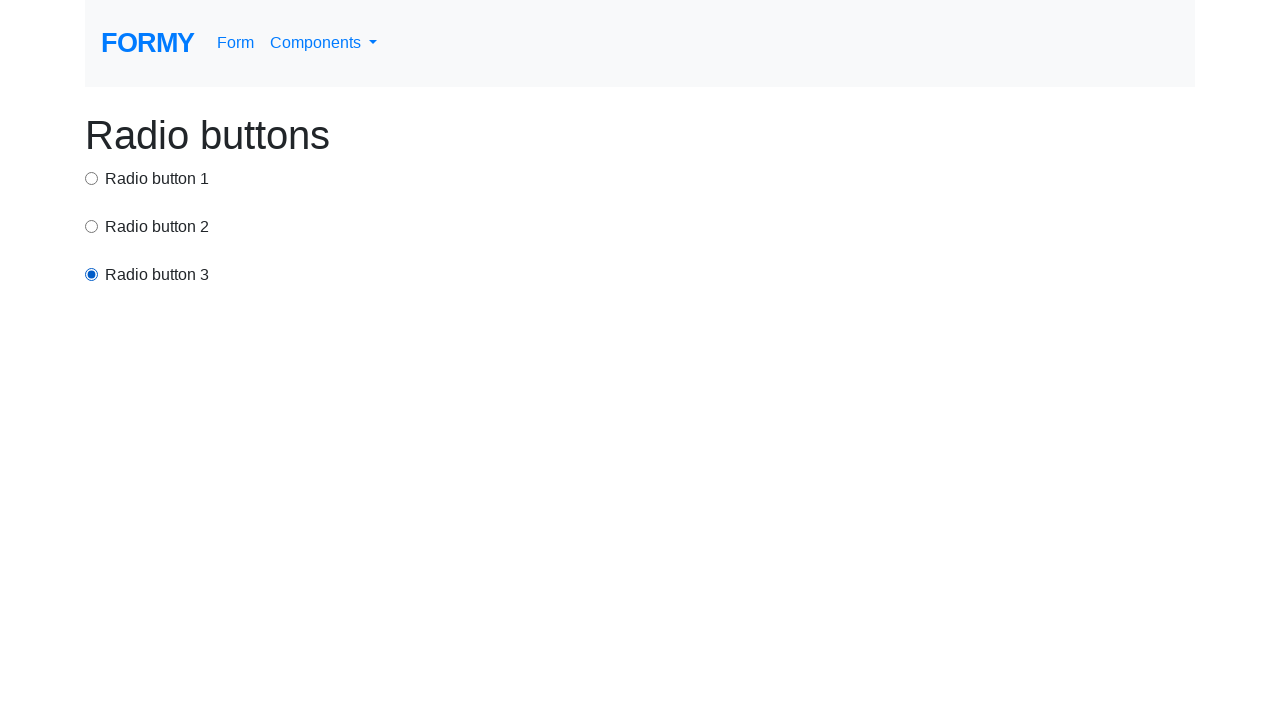